Tests interaction with multiple iframes on a page by filling text input fields within three different frames

Starting URL: https://ui.vision/demo/webtest/frames/

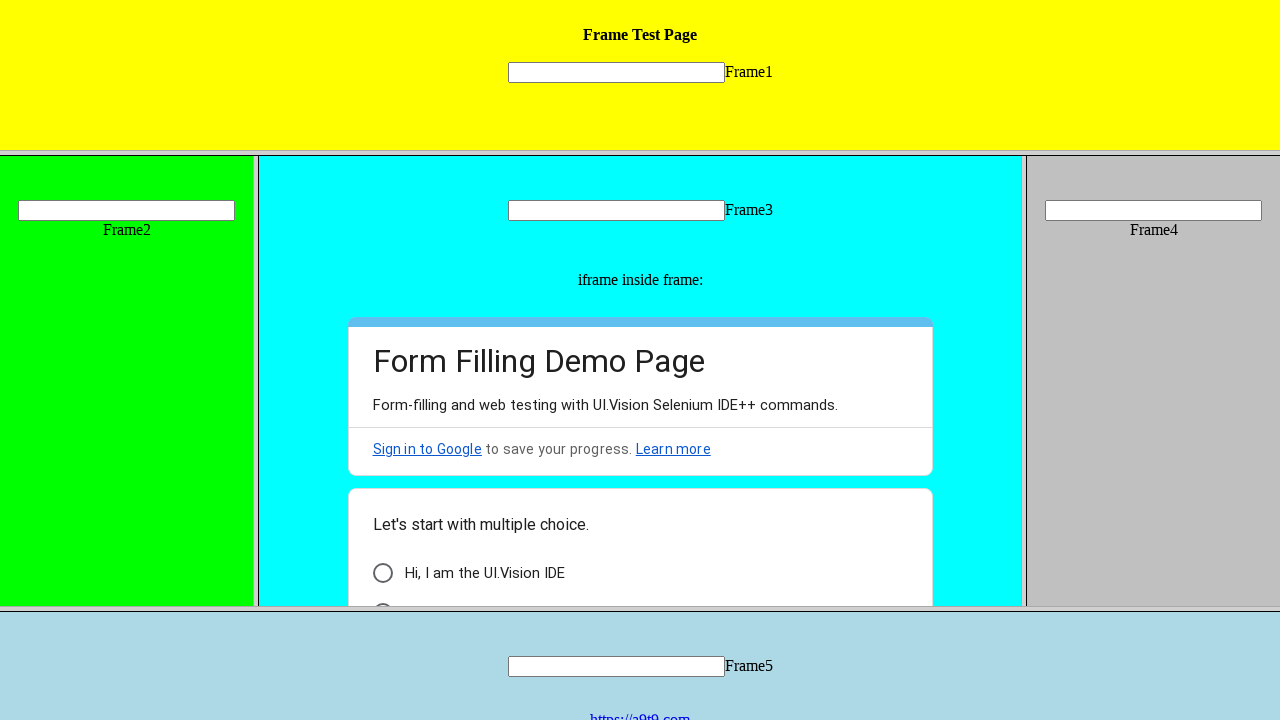

Located frame 3 element
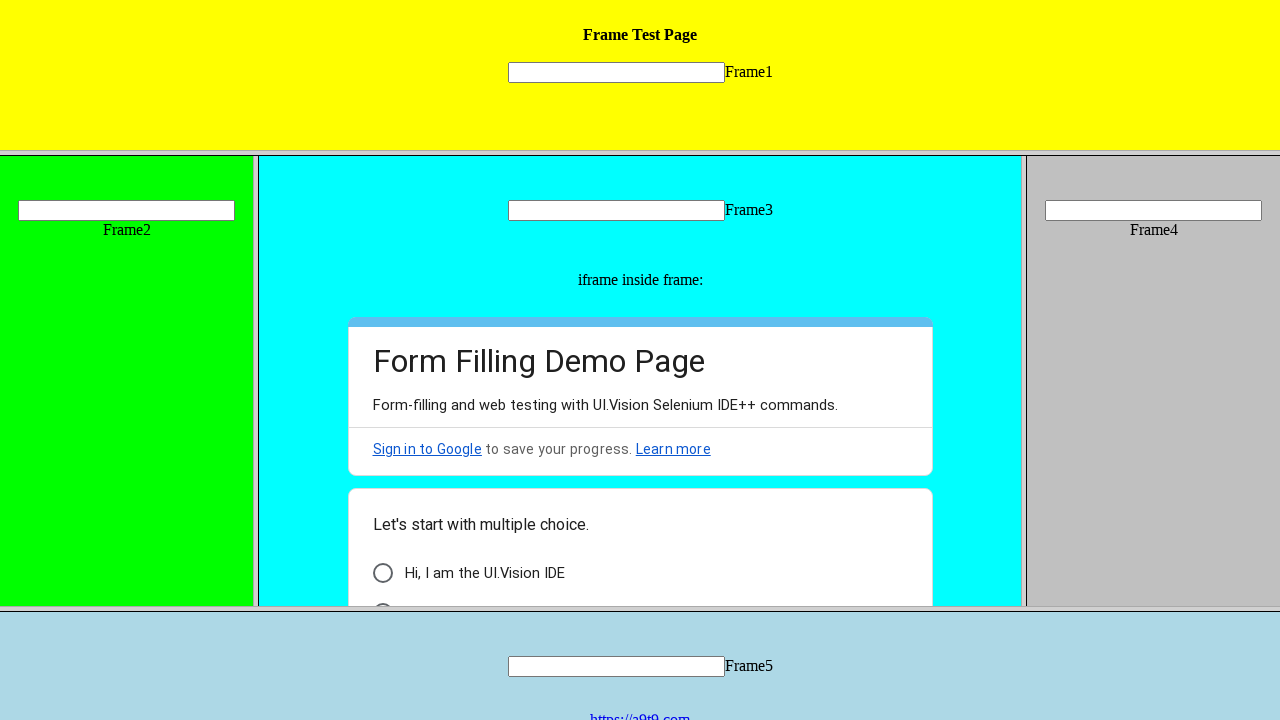

Filled text input in frame 3 with 'Vishveshwar Reddy' on [src='frame_3.html'] >> internal:control=enter-frame >> input[name='mytext3']
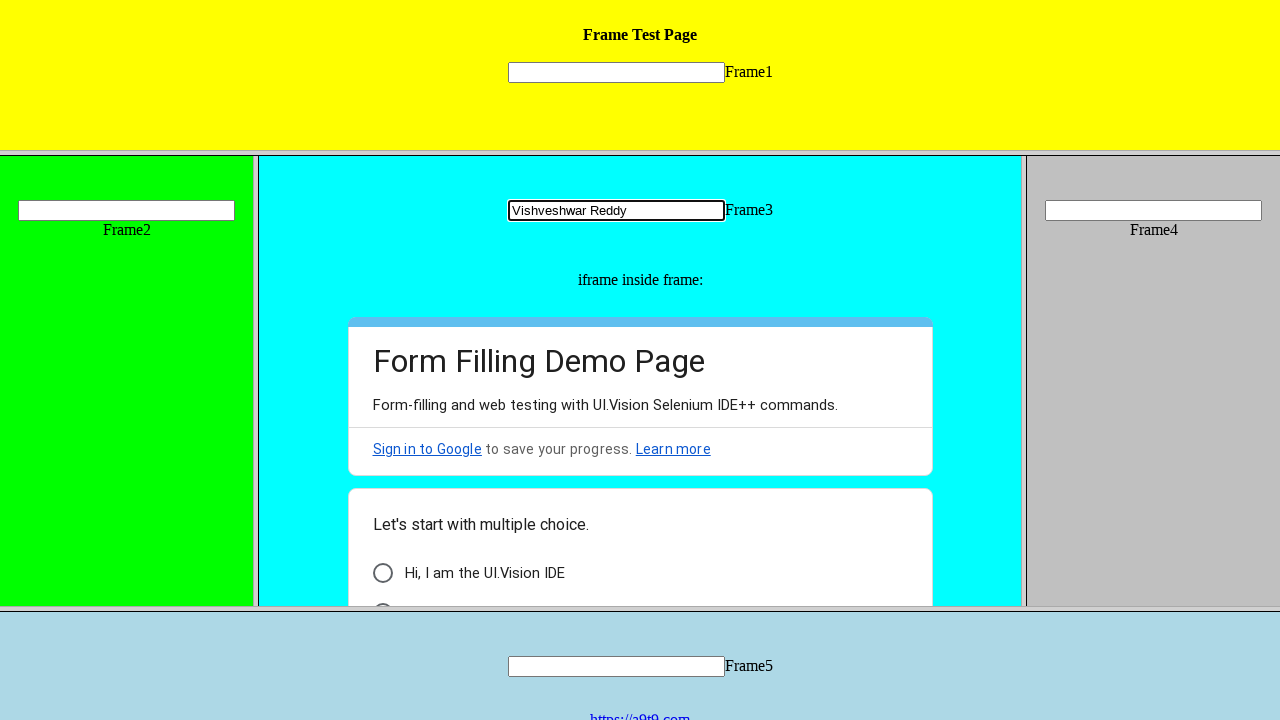

Located frame 2 element
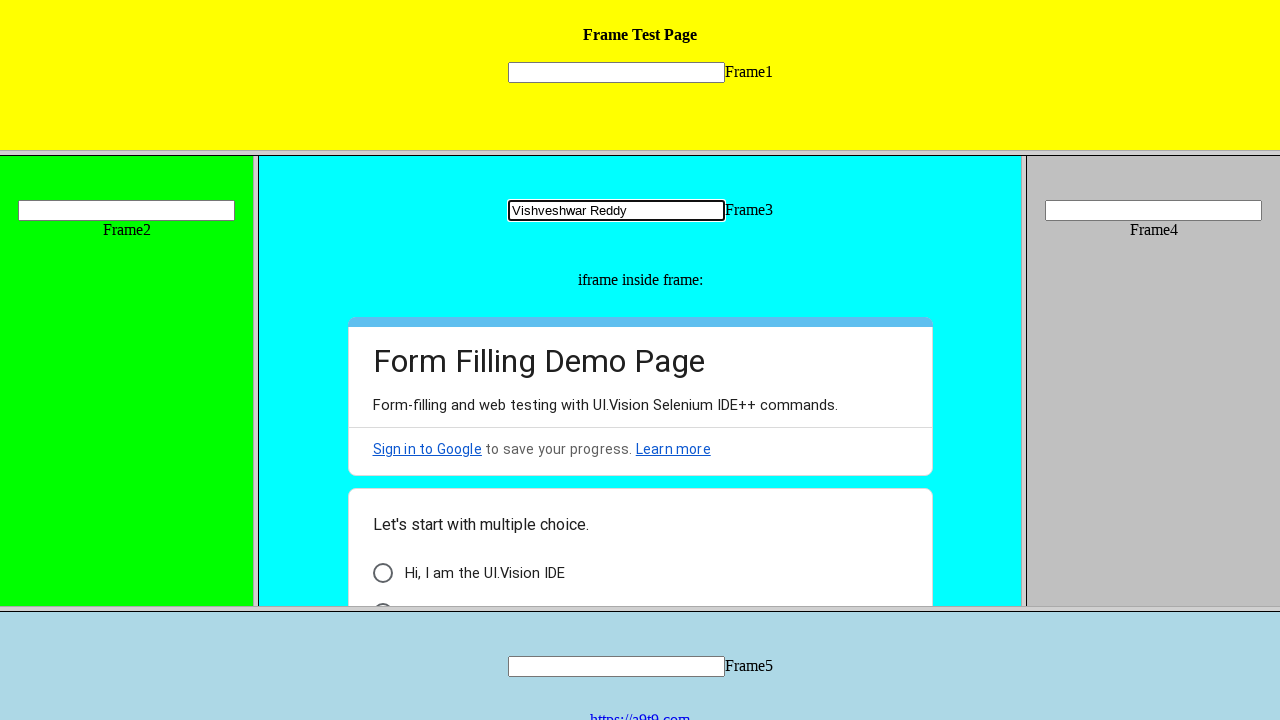

Filled text input in frame 2 with ' Reddy' on [src='frame_2.html'] >> internal:control=enter-frame >> input[name='mytext2']
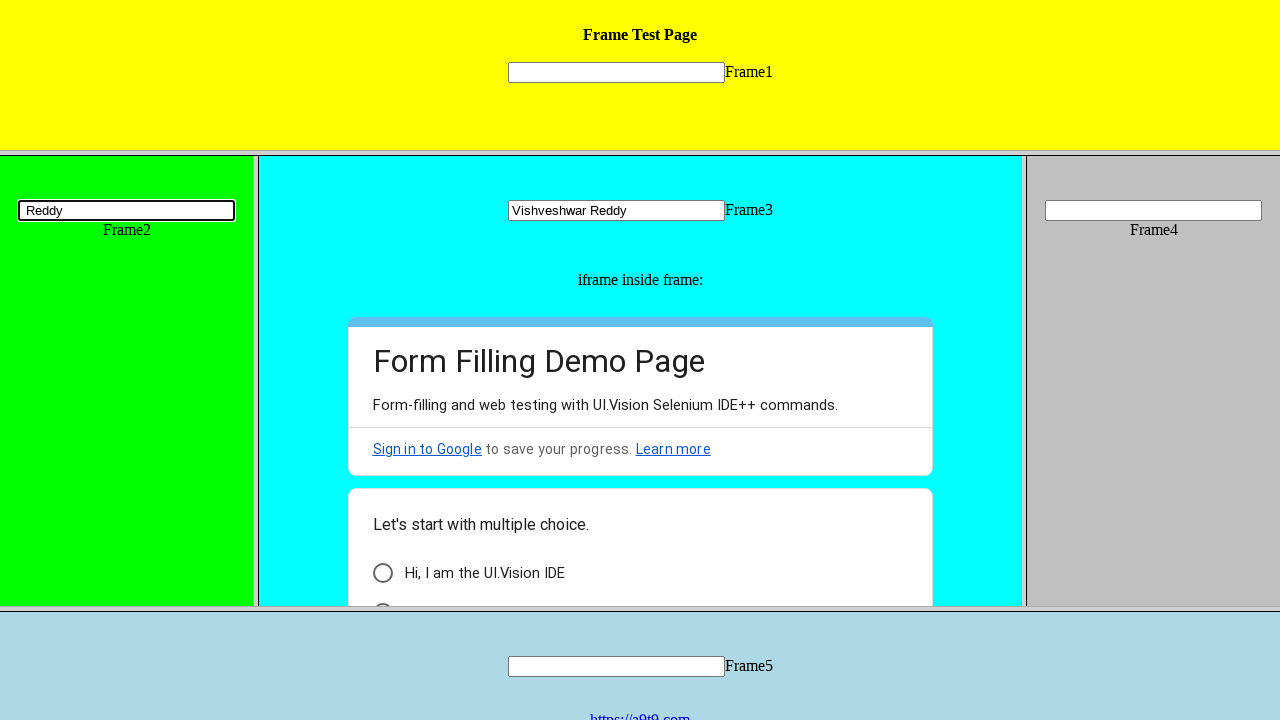

Located frame 1 element
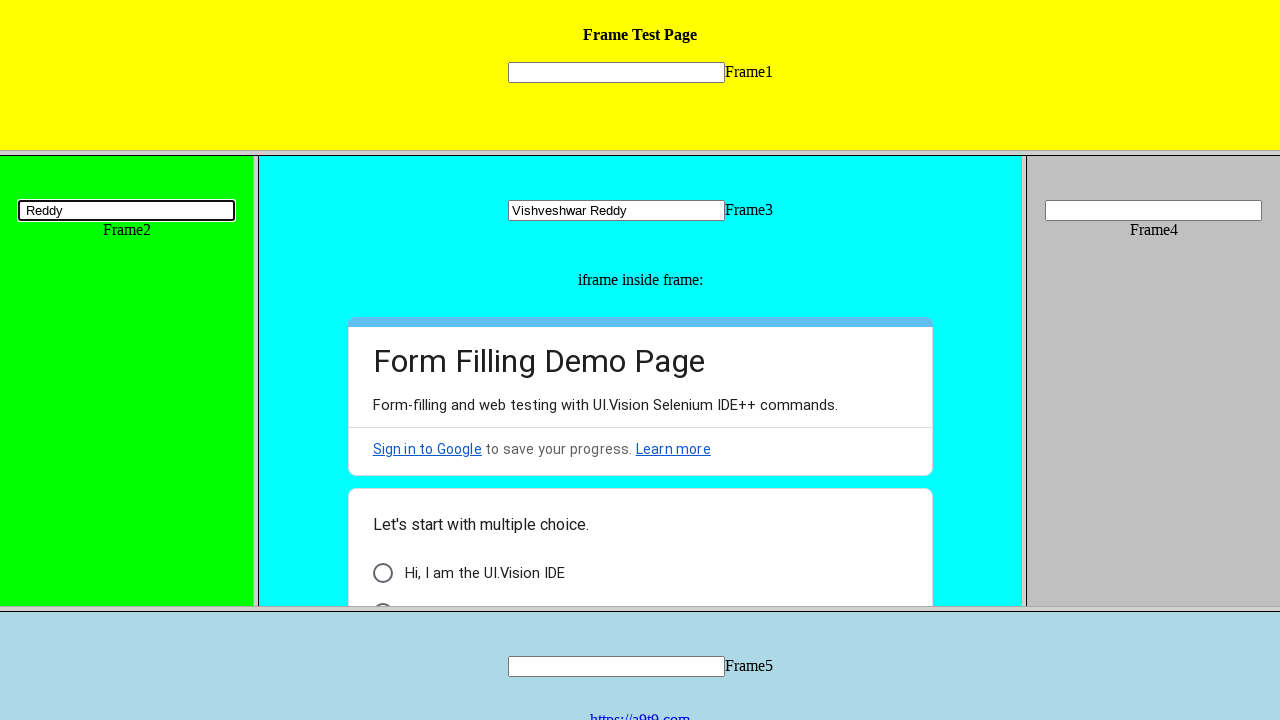

Filled text input in frame 1 with ' Pulla' on [src='frame_1.html'] >> internal:control=enter-frame >> input[name='mytext1']
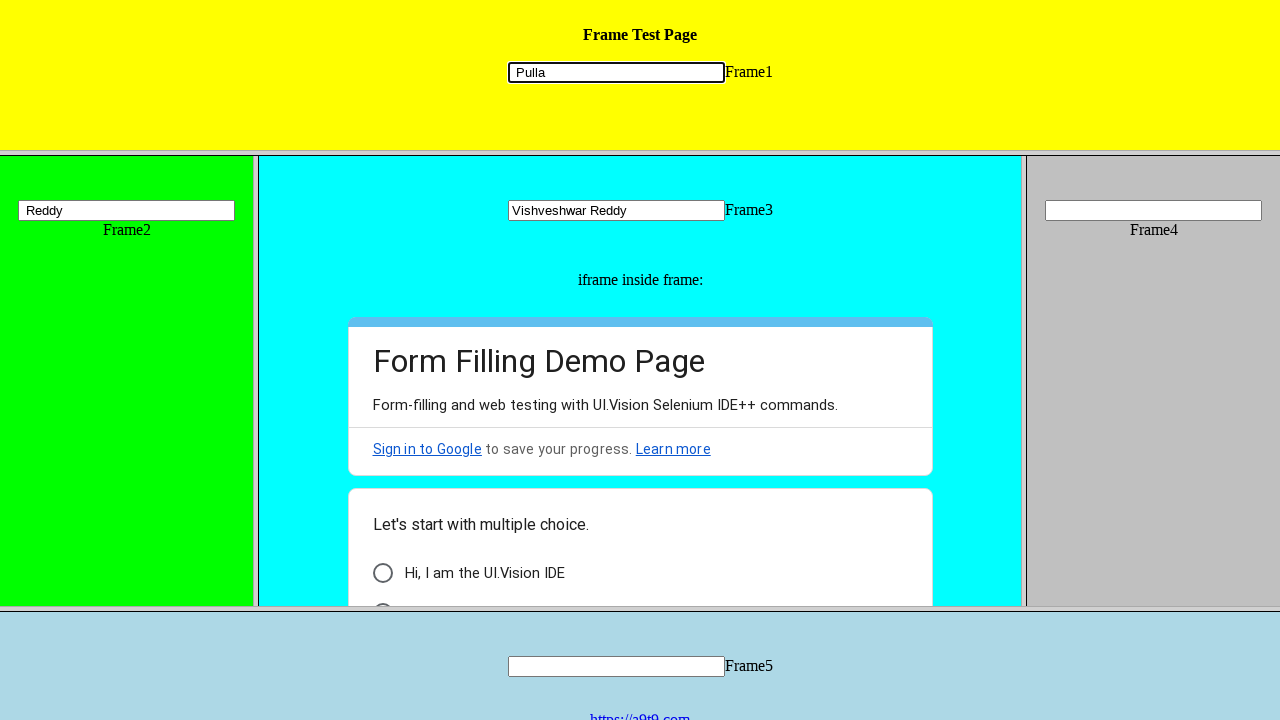

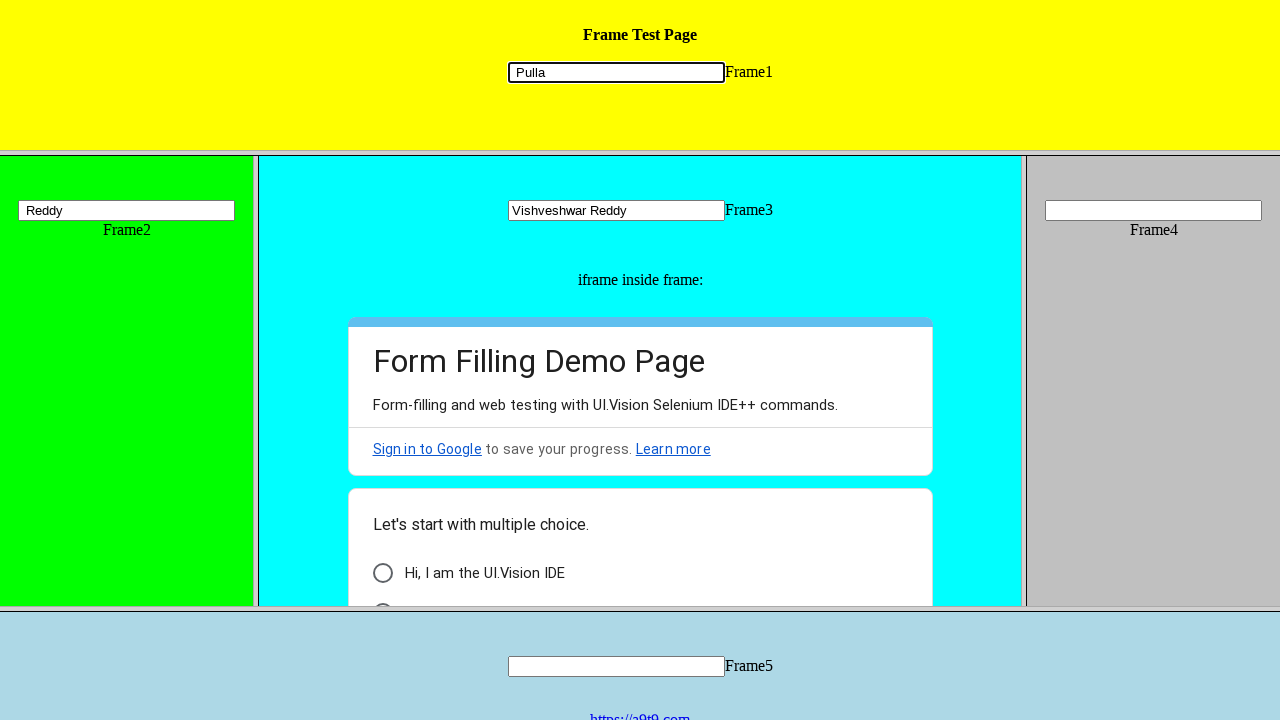